Tests mouse hover functionality by hovering over the Widgets menu item and then clicking on the AutoComplete submenu option

Starting URL: https://demo.automationtesting.in/Frames.html

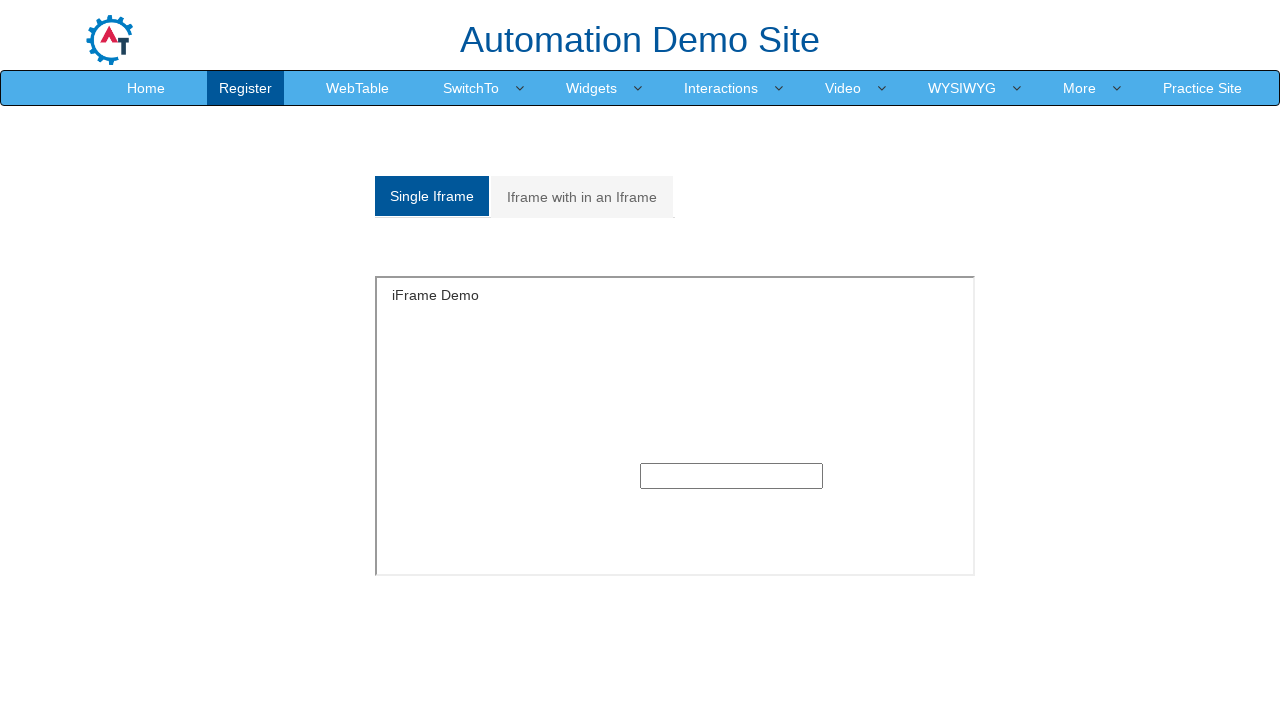

Hovered over Widgets menu item at (592, 88) on xpath=//a[normalize-space()='Widgets']
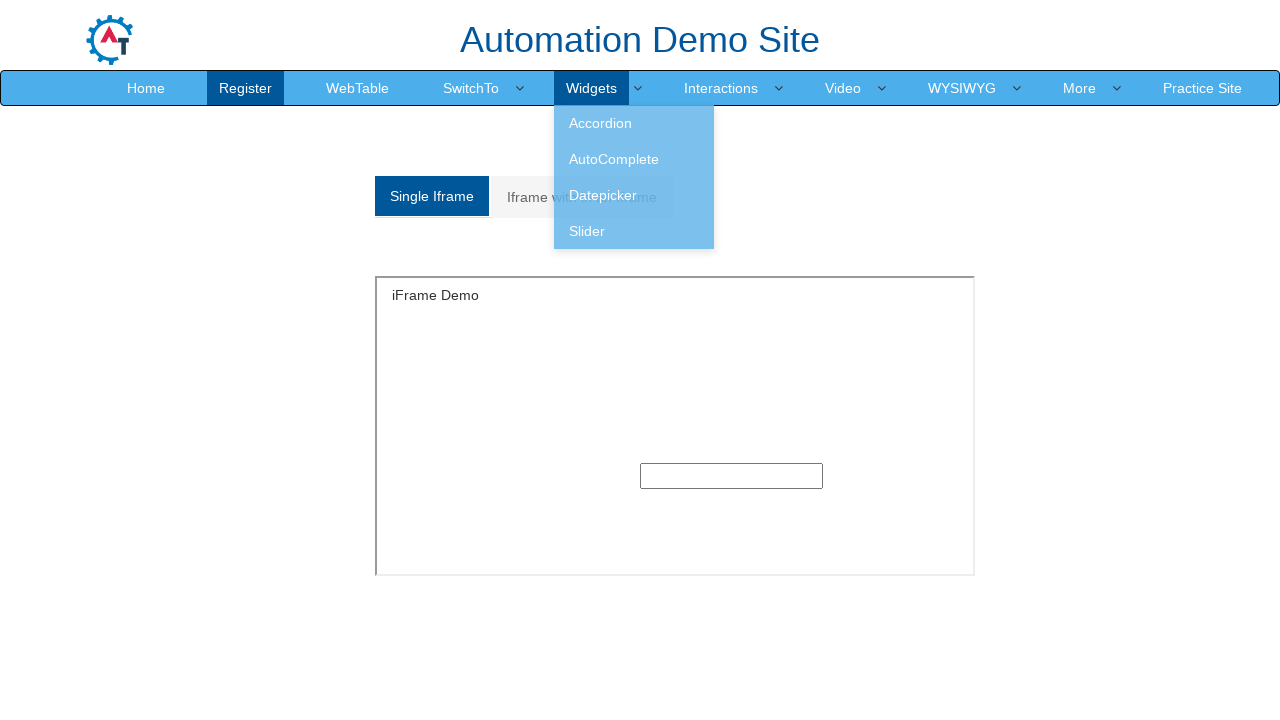

Hovered over AutoComplete submenu option at (634, 159) on xpath=//a[normalize-space()='AutoComplete']
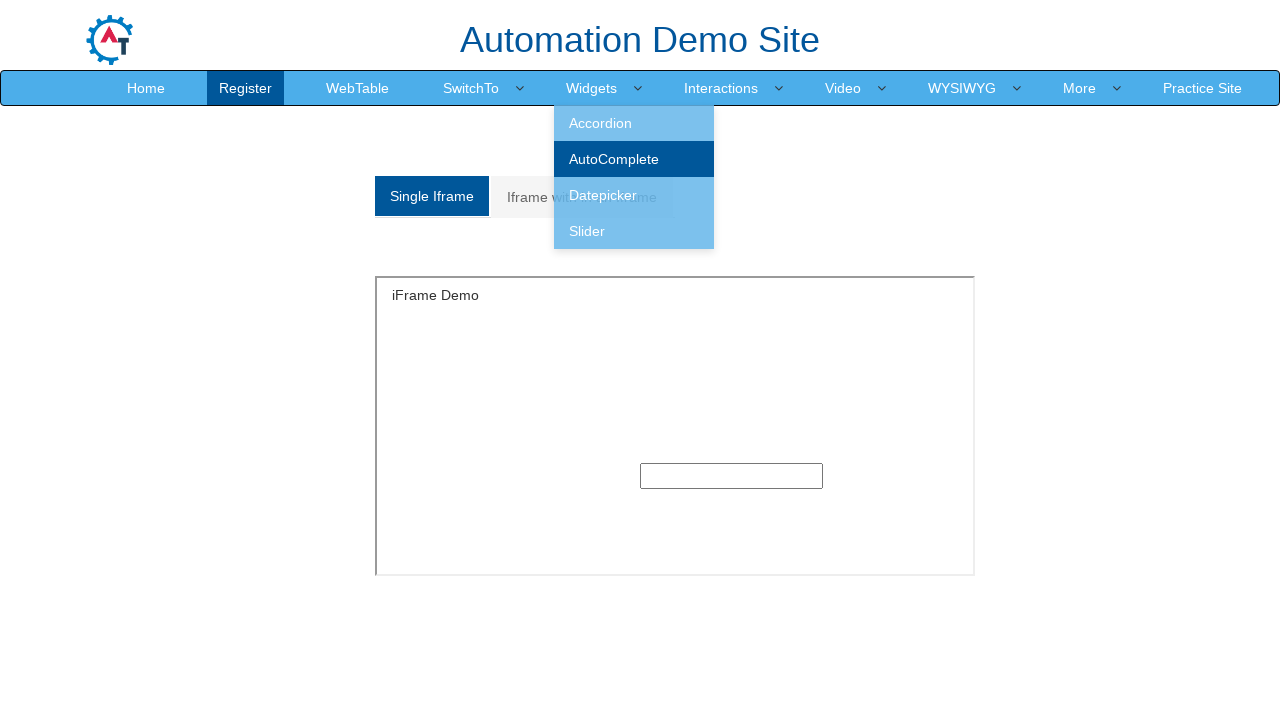

Clicked AutoComplete submenu option at (634, 159) on xpath=//a[normalize-space()='AutoComplete']
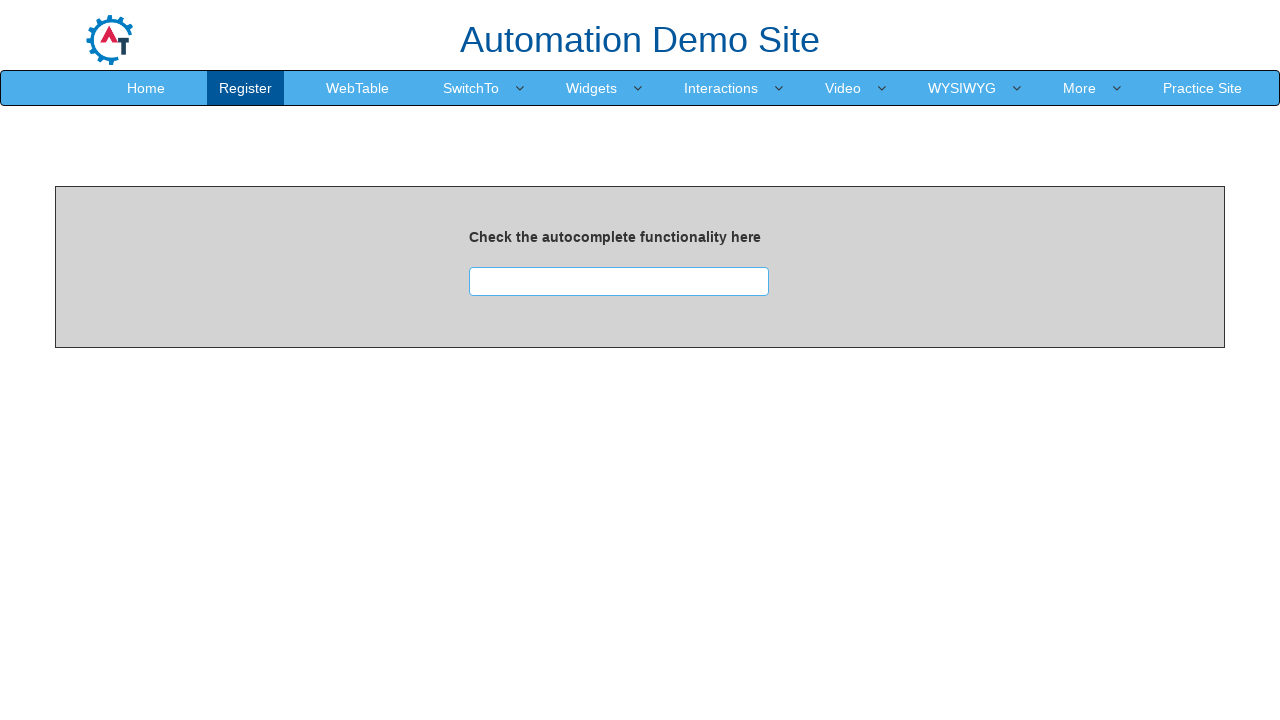

Page loaded and DOM content ready
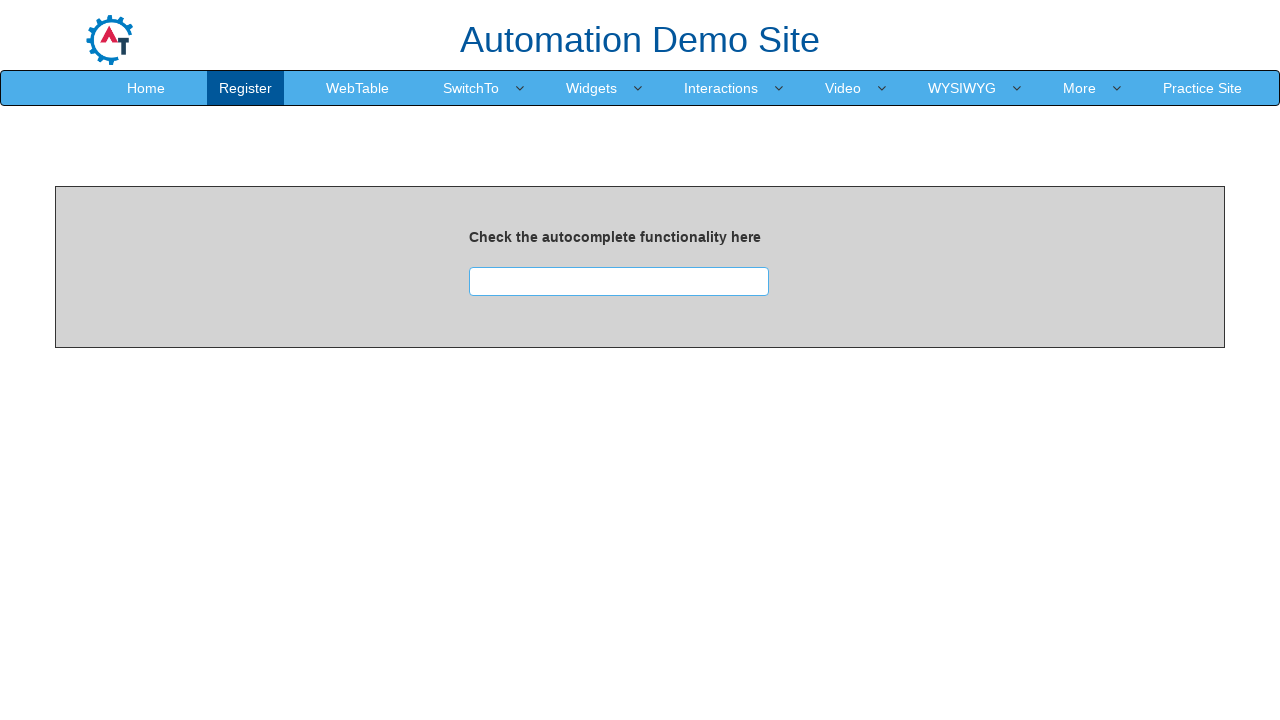

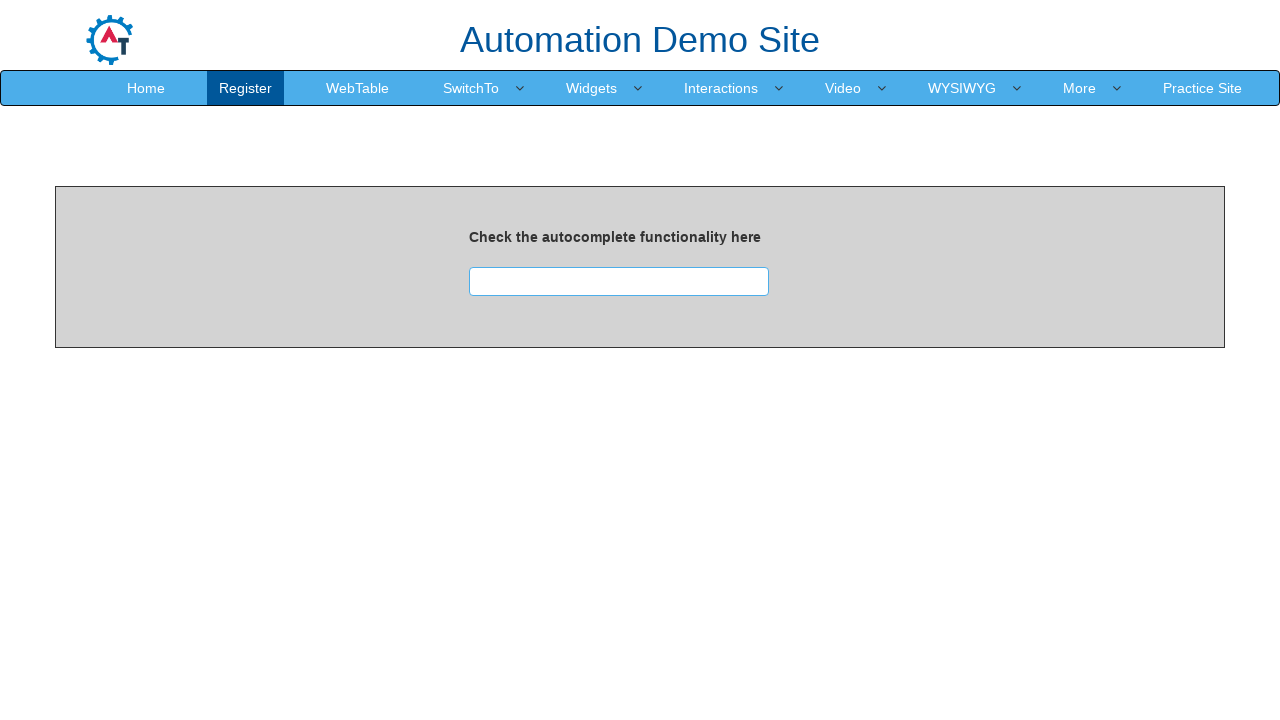